Tests DuckDuckGo search functionality by entering a search query, submitting the form, and verifying the page title contains the search term.

Starting URL: https://www.duckduckgo.com

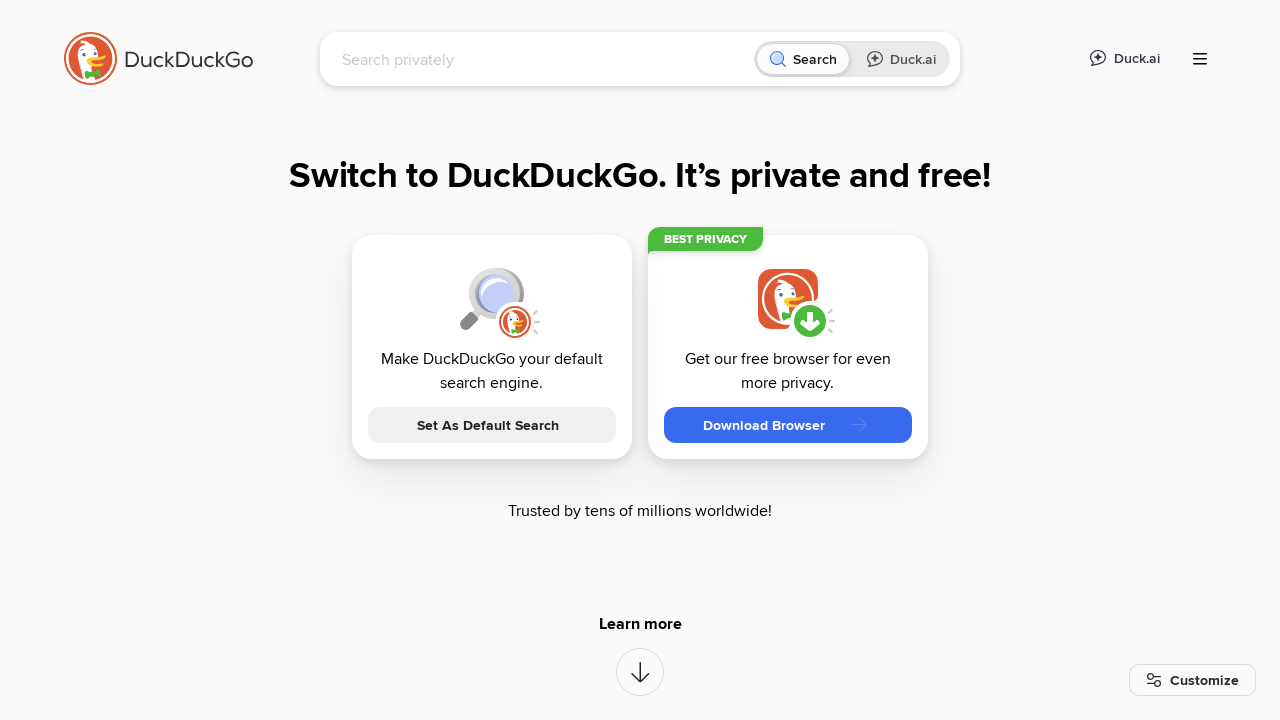

Filled search box with 'BrowserStack' on input[name='q']
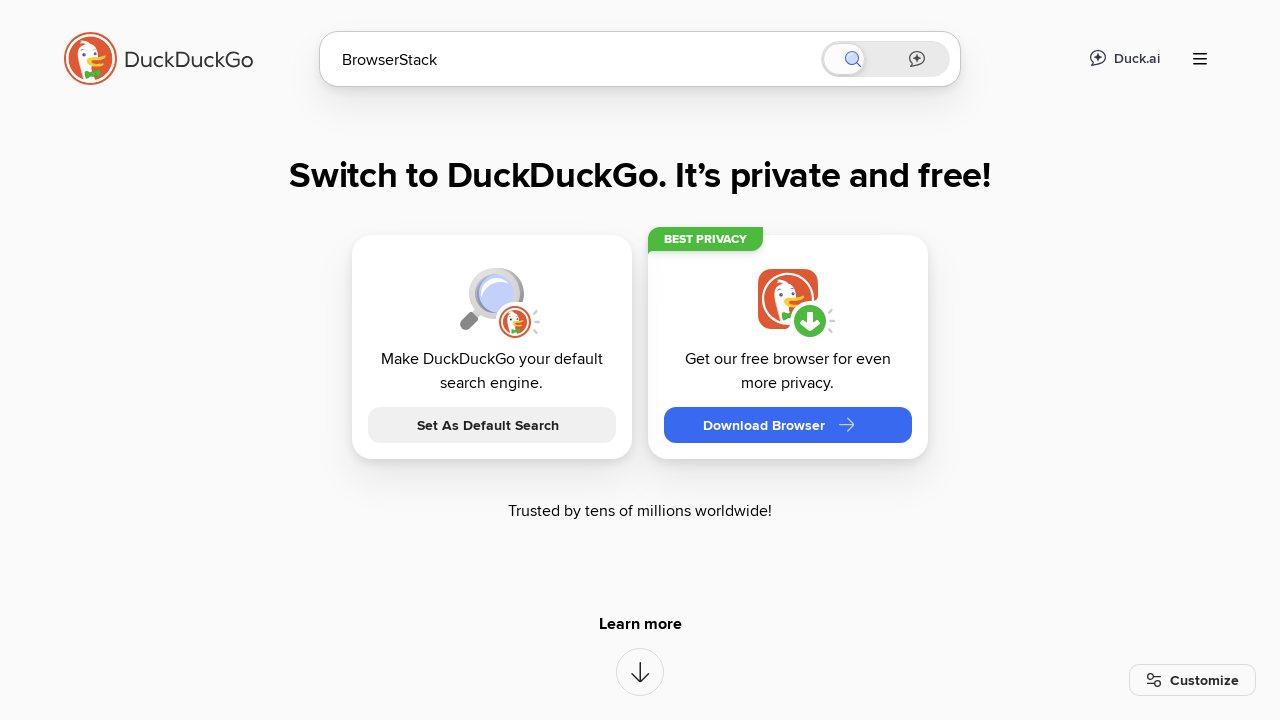

Pressed Enter to submit the search form on input[name='q']
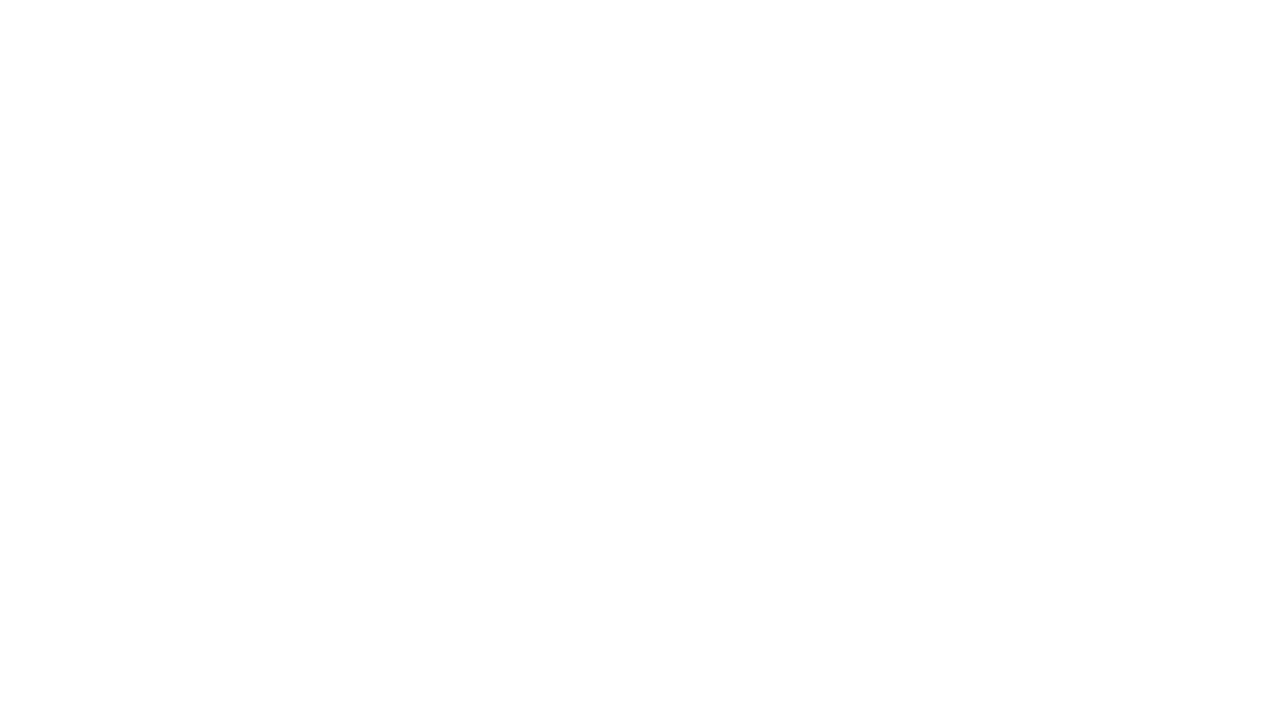

Verified page title contains 'browserstack'
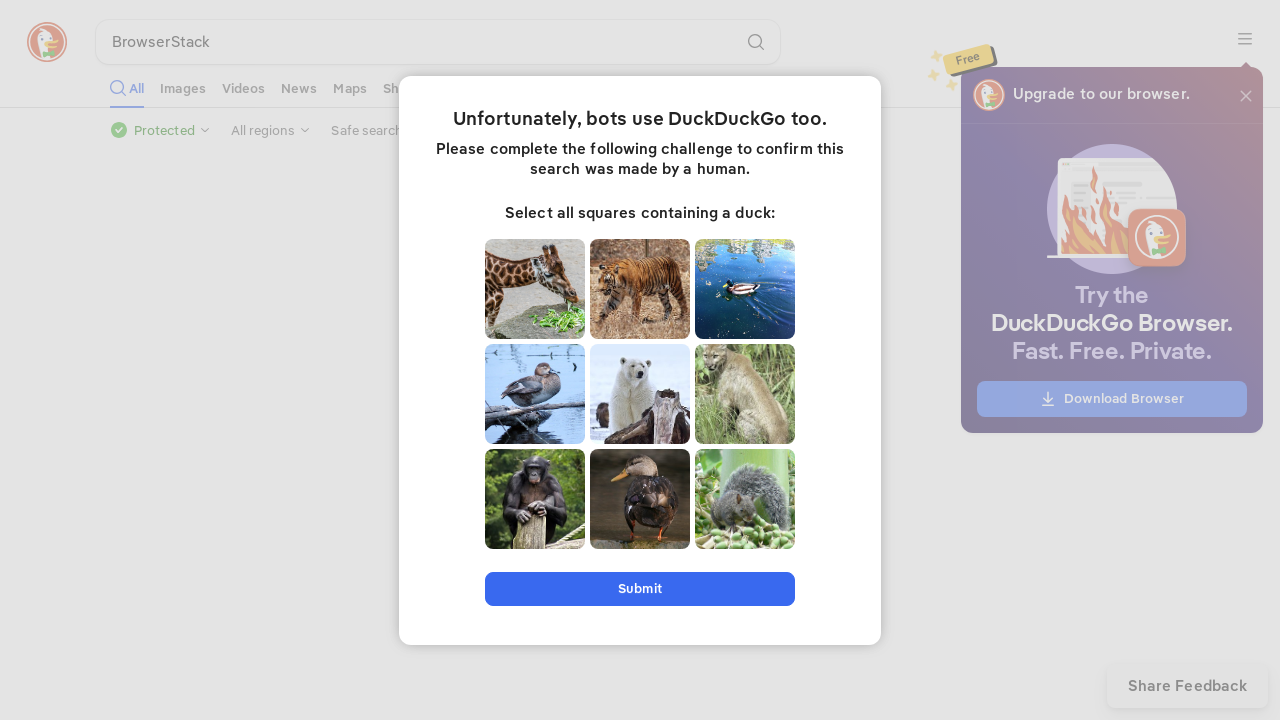

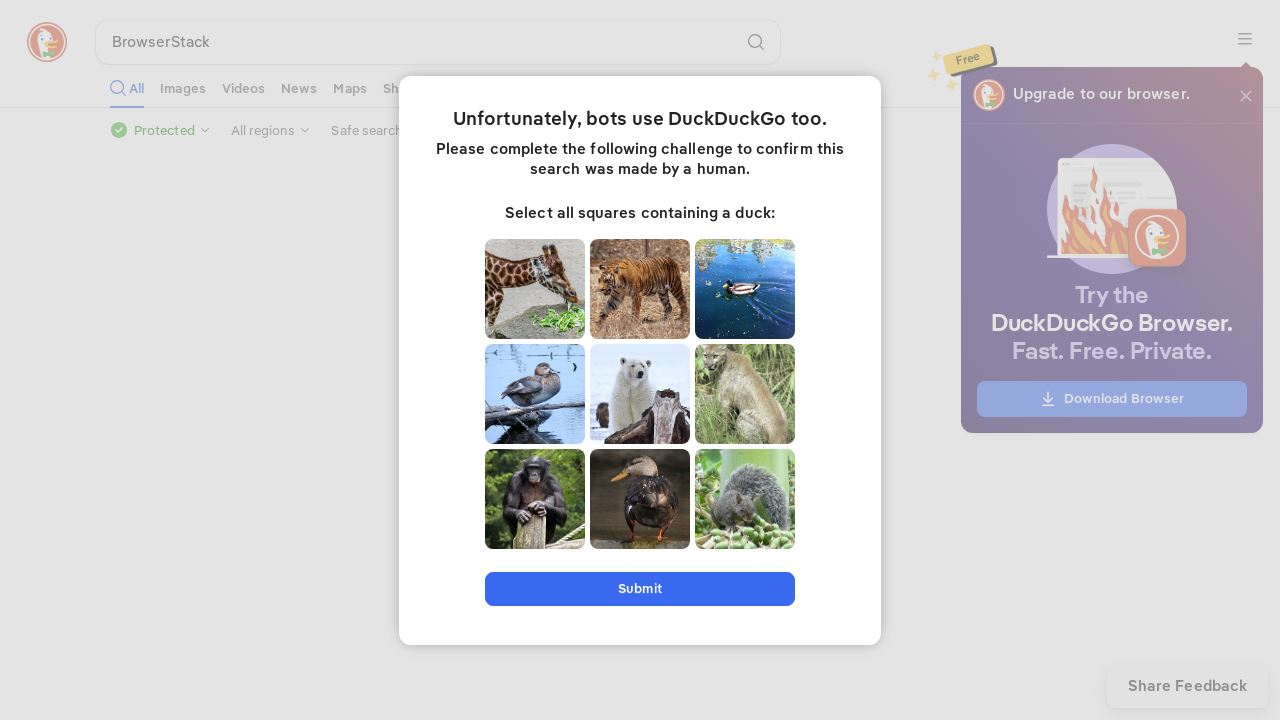